Tests search functionality with an empty search query to verify that blog results are still displayed

Starting URL: https://divui.com/blog

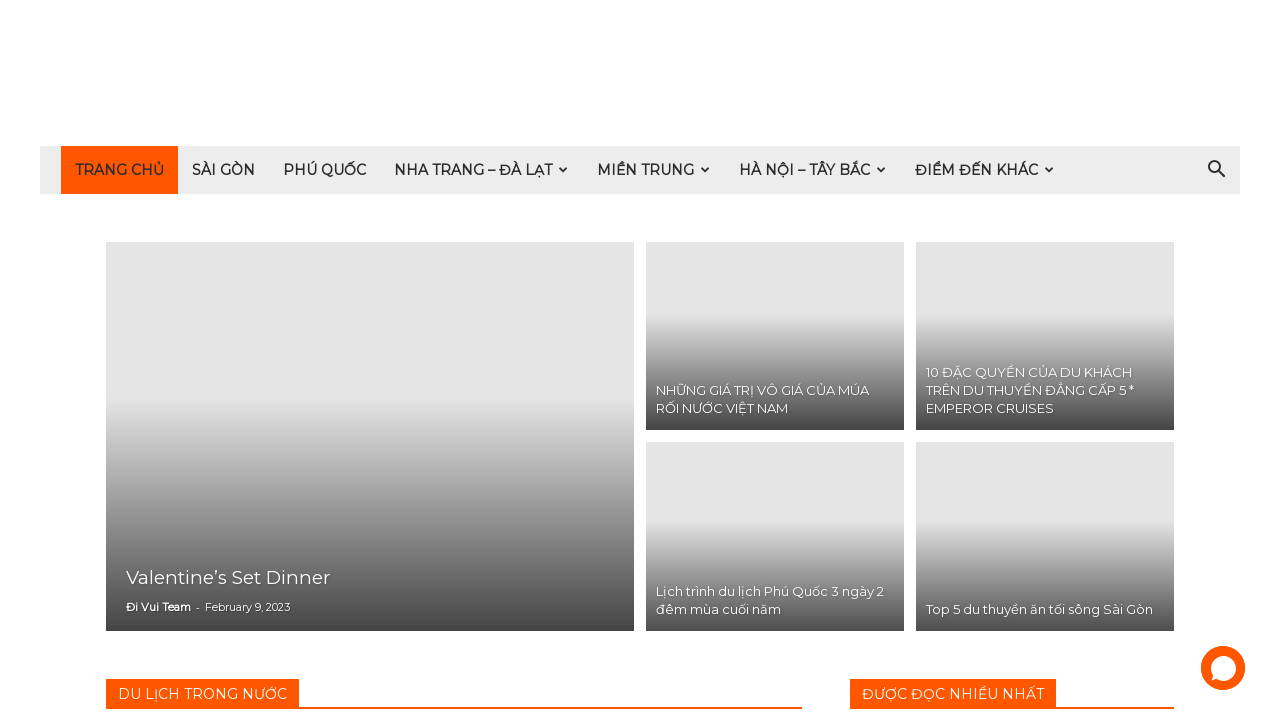

Clicked search icon to open search input at (1216, 170) on i.td-icon-search:first-child
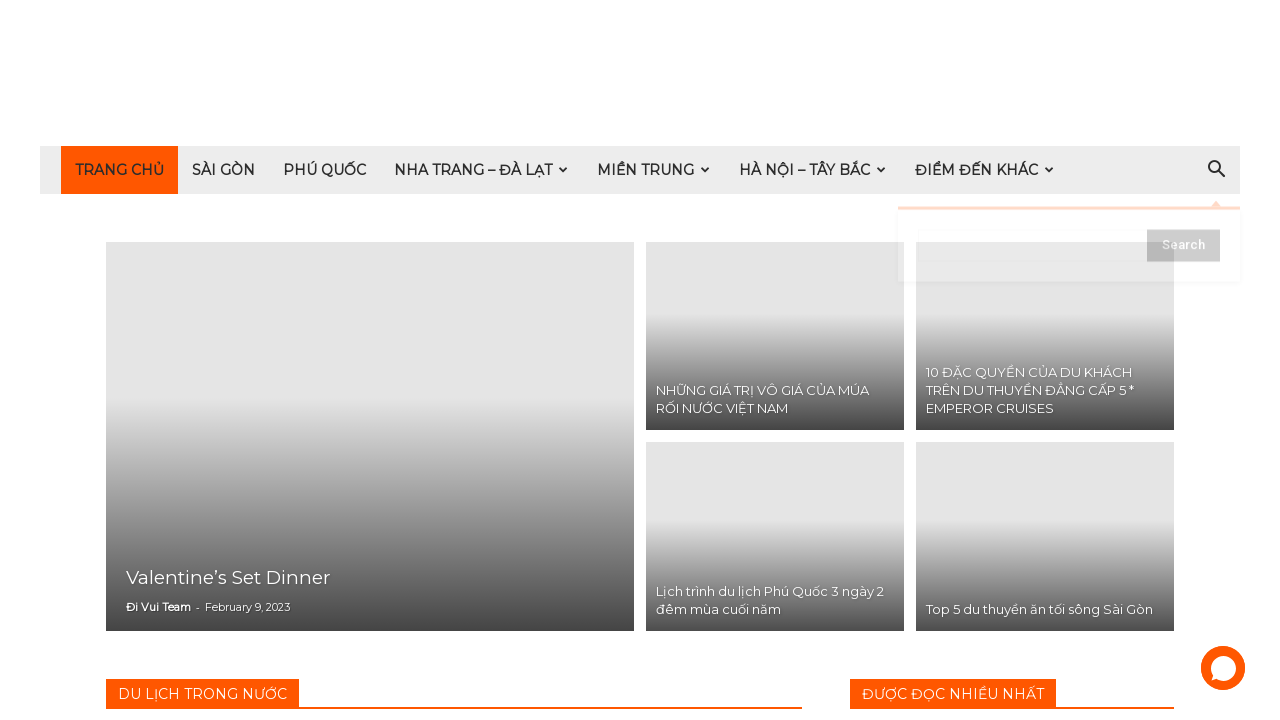

Search input field is now visible
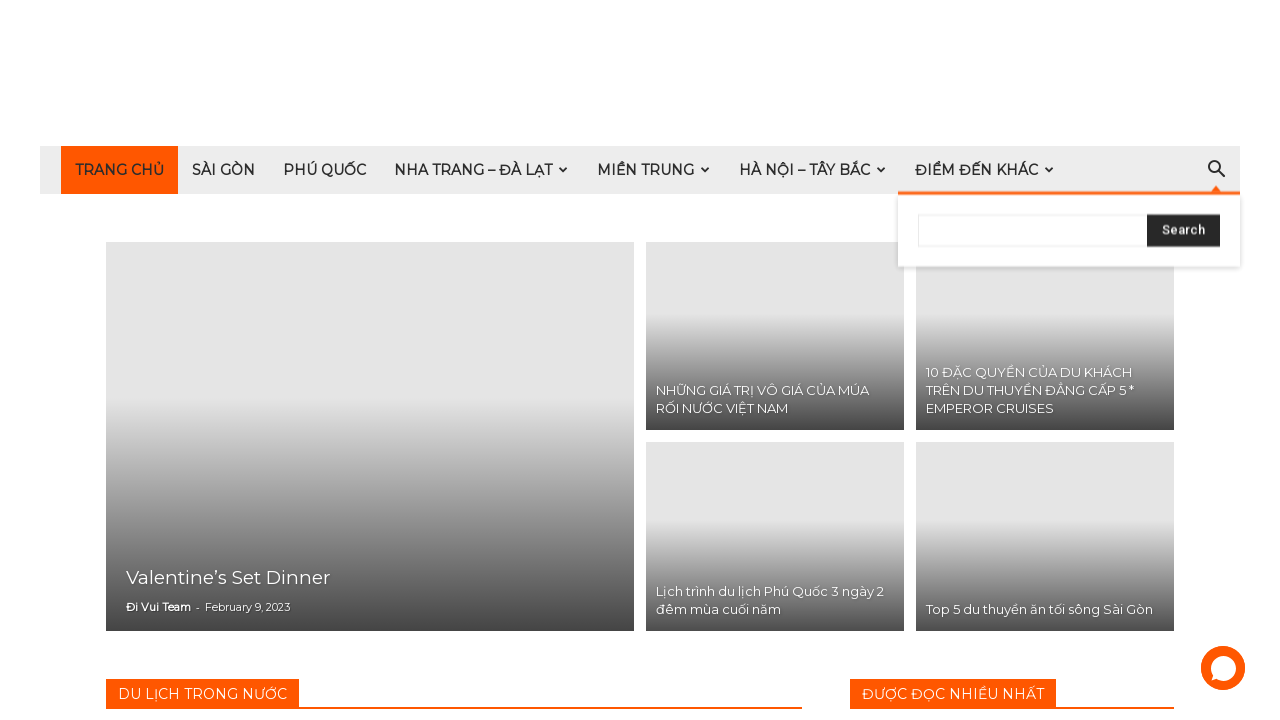

Cleared search input field to empty string on #td-header-search
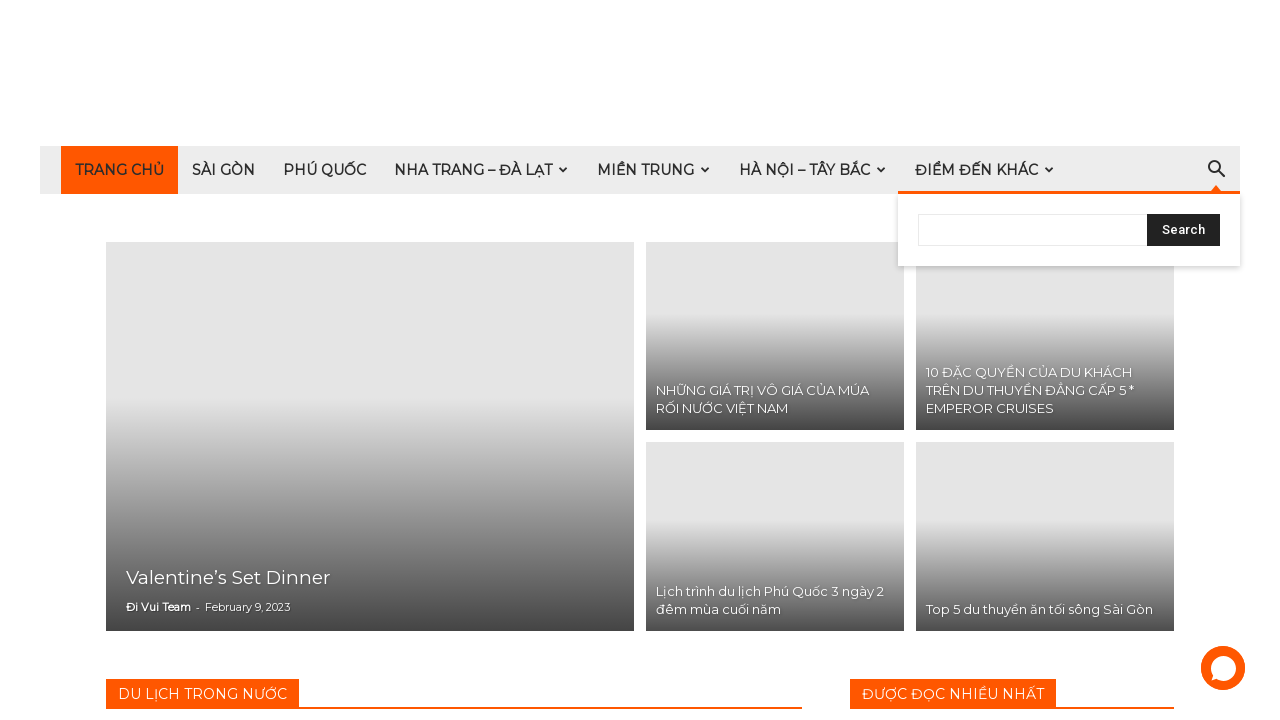

Clicked search submit button with empty query at (1184, 230) on #td-header-search-top
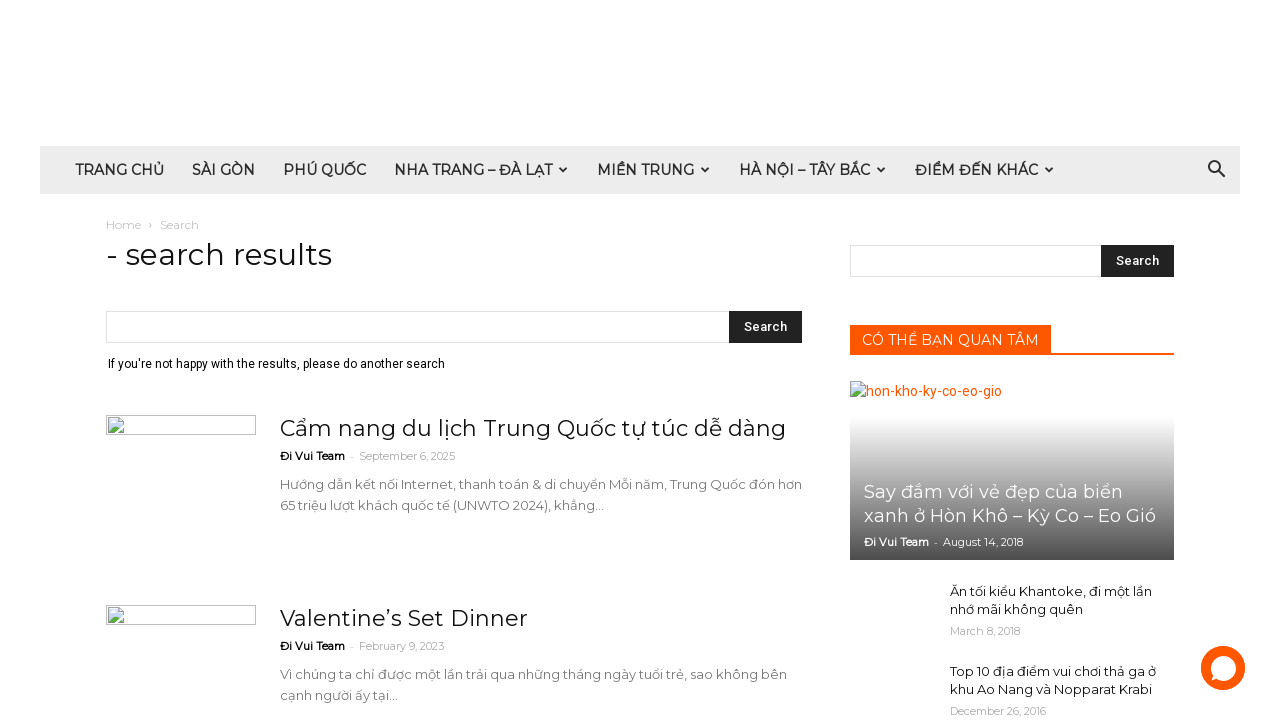

Blog results are displayed despite empty search query
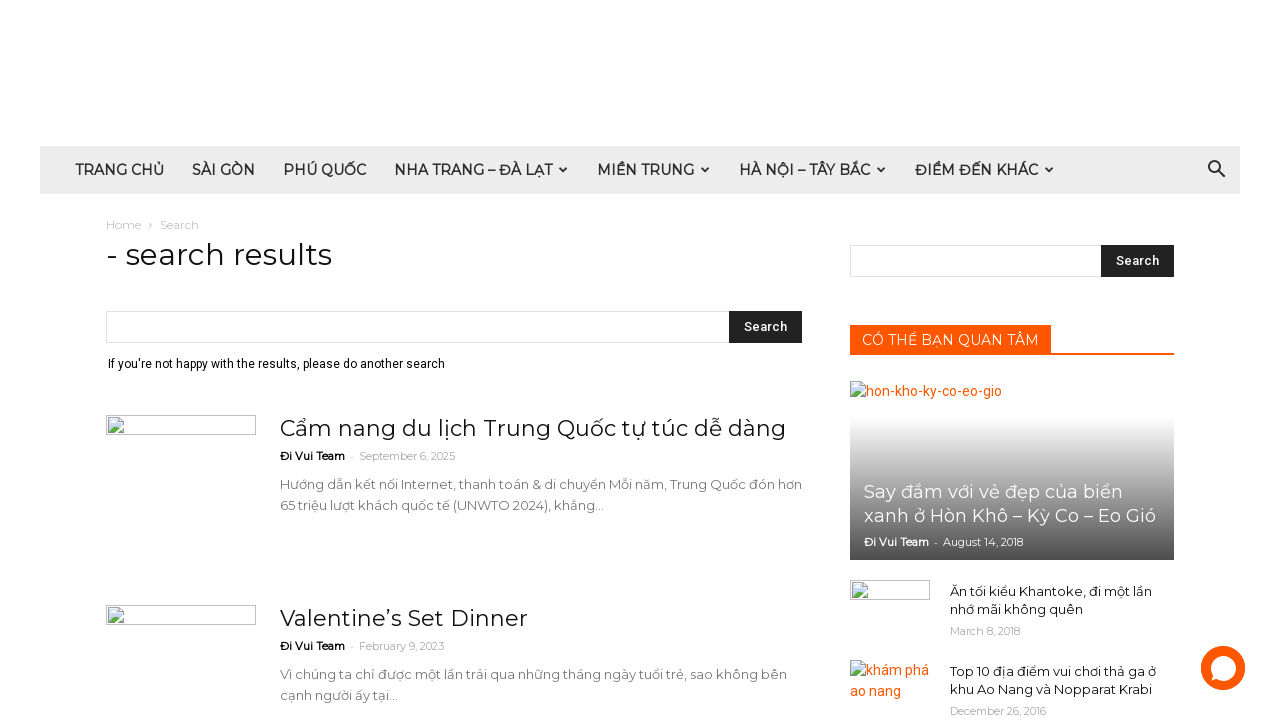

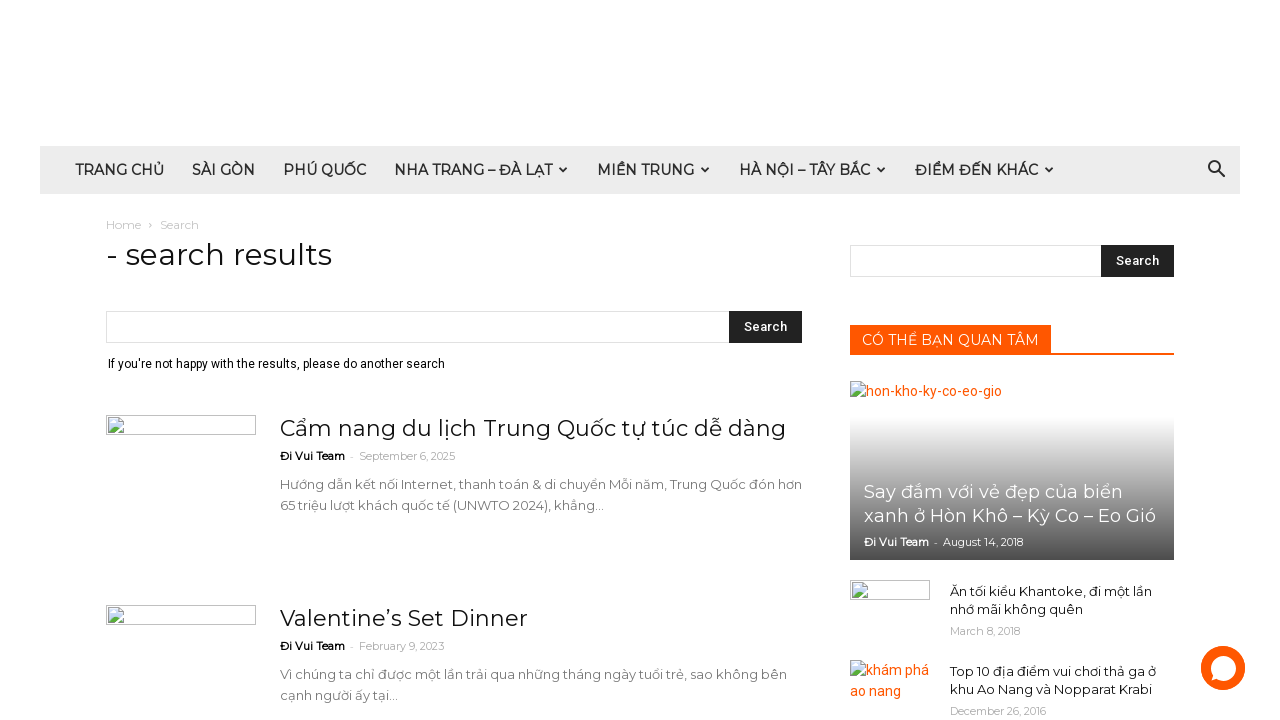